Tests click and hold interaction on a draggable element, verifying that the element's text changes when held

Starting URL: https://testkru.com/Interactions/DragAndDrop

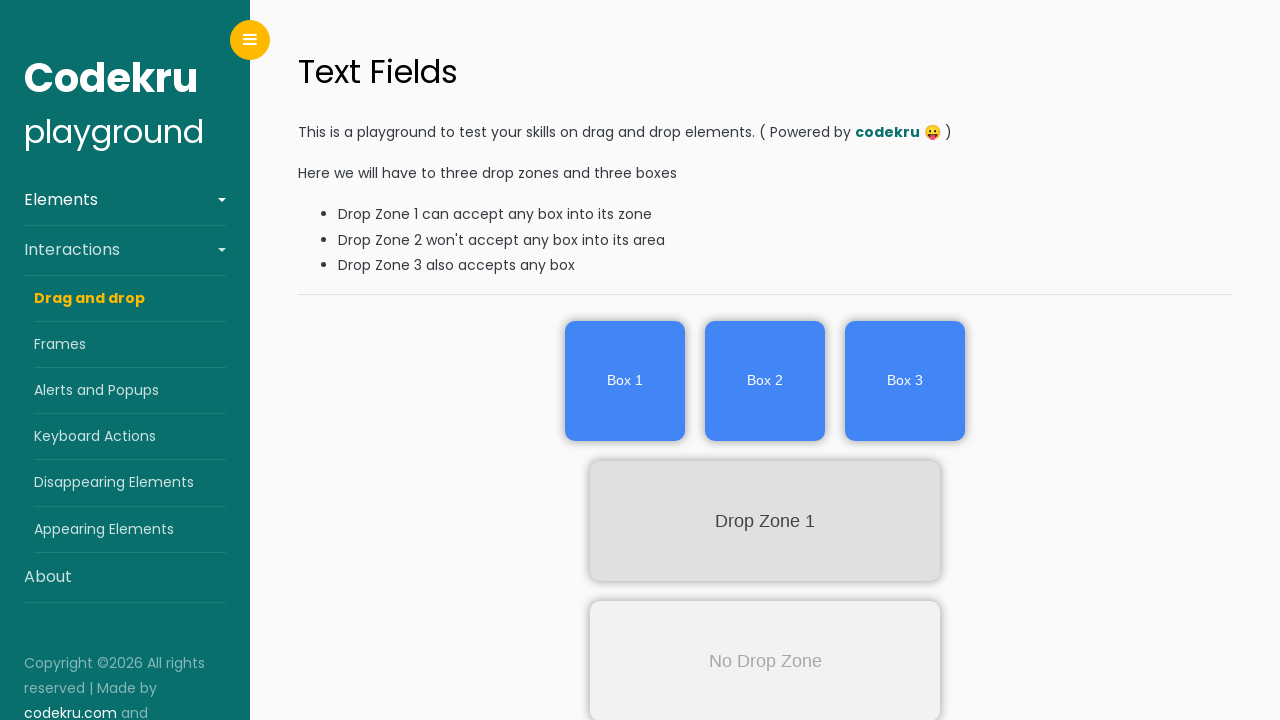

Located draggable box element with id 'box1'
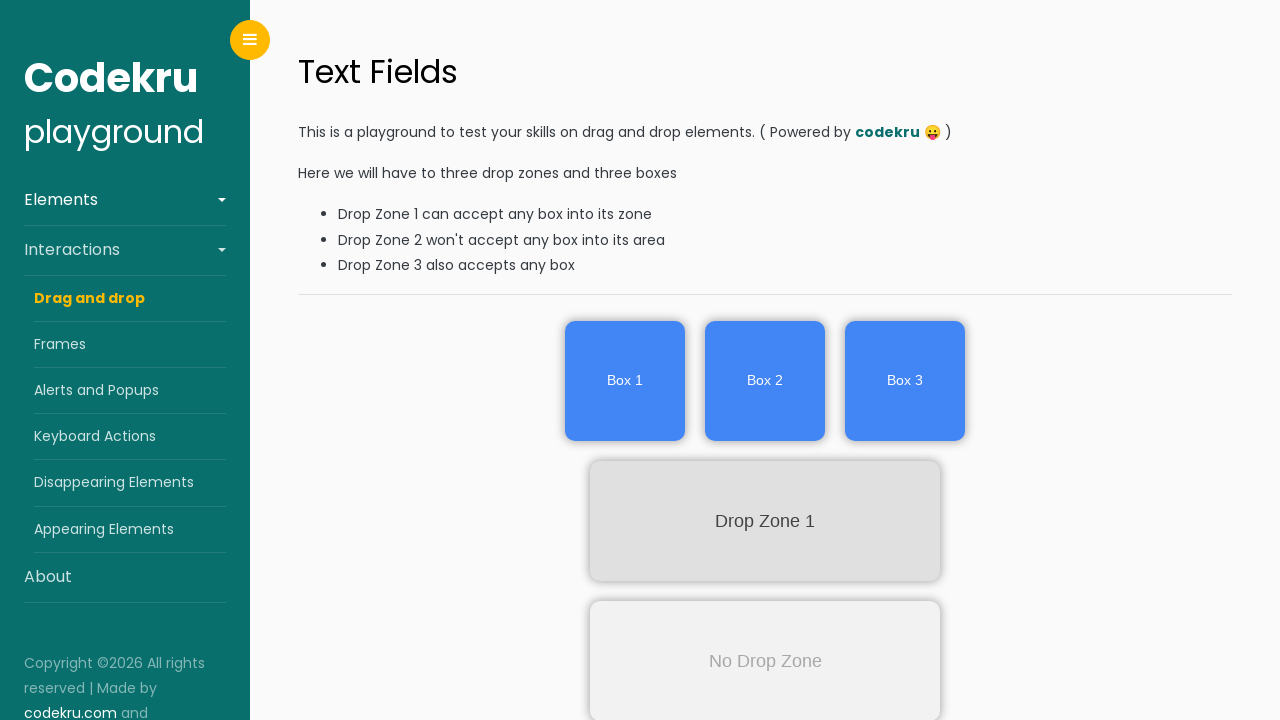

Retrieved element text before holding: 'Box 1'
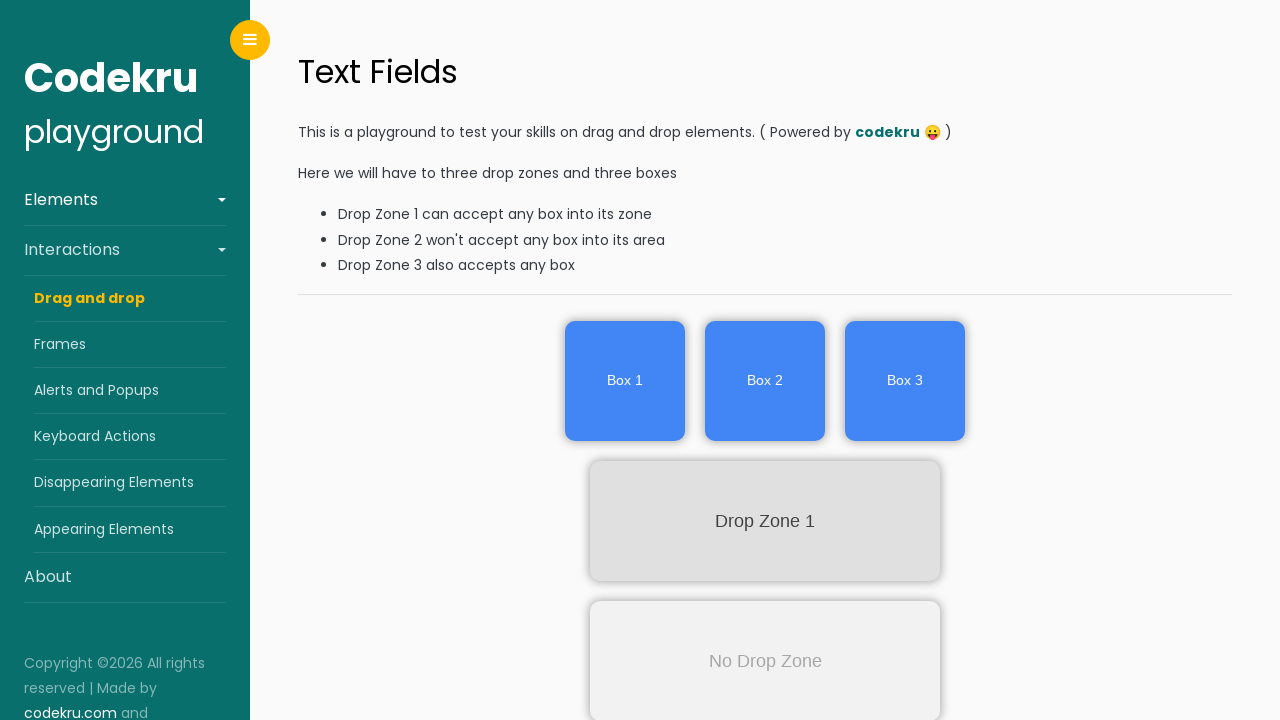

Moved mouse to center of draggable element at (625, 381)
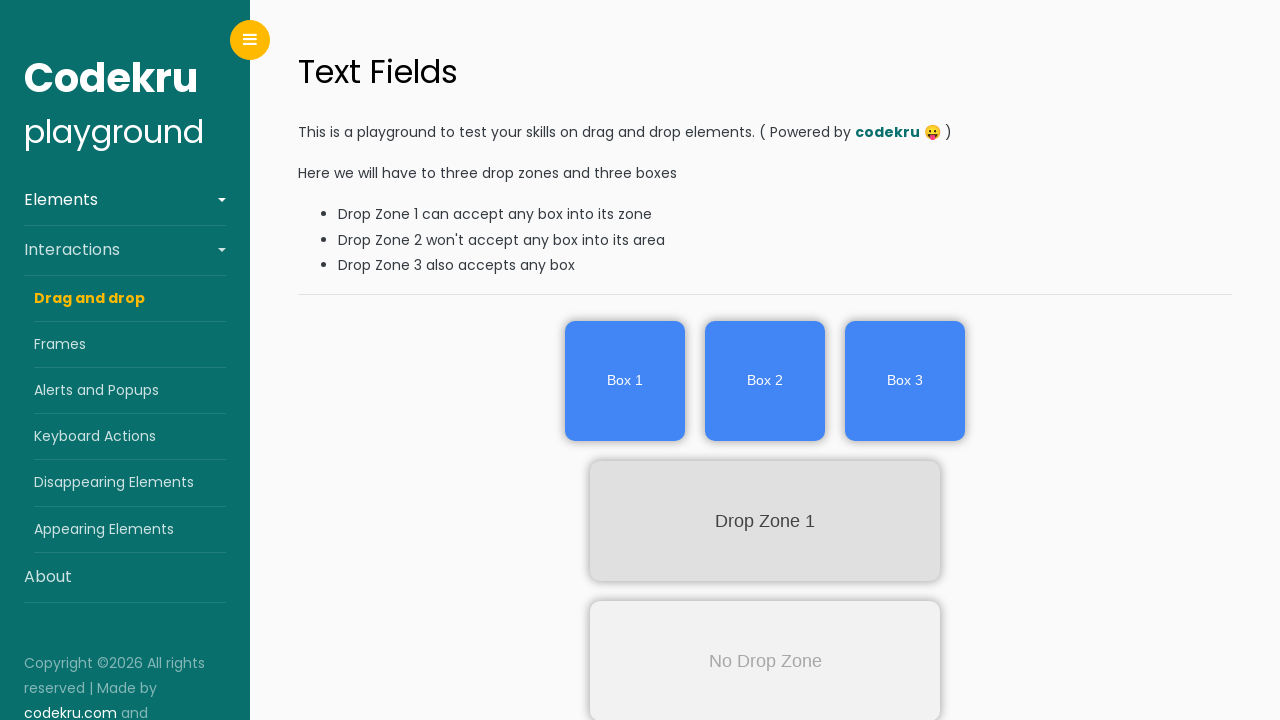

Pressed mouse button down to start holding at (625, 381)
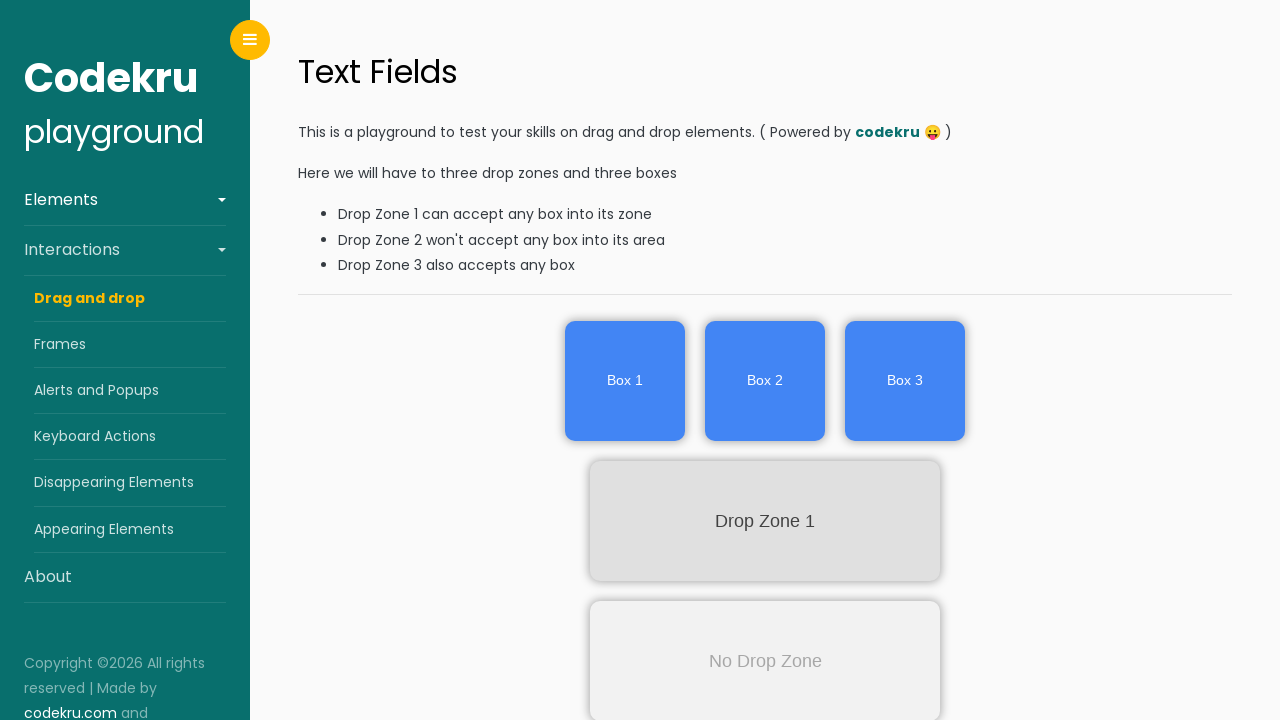

Held mouse button down for 1 second
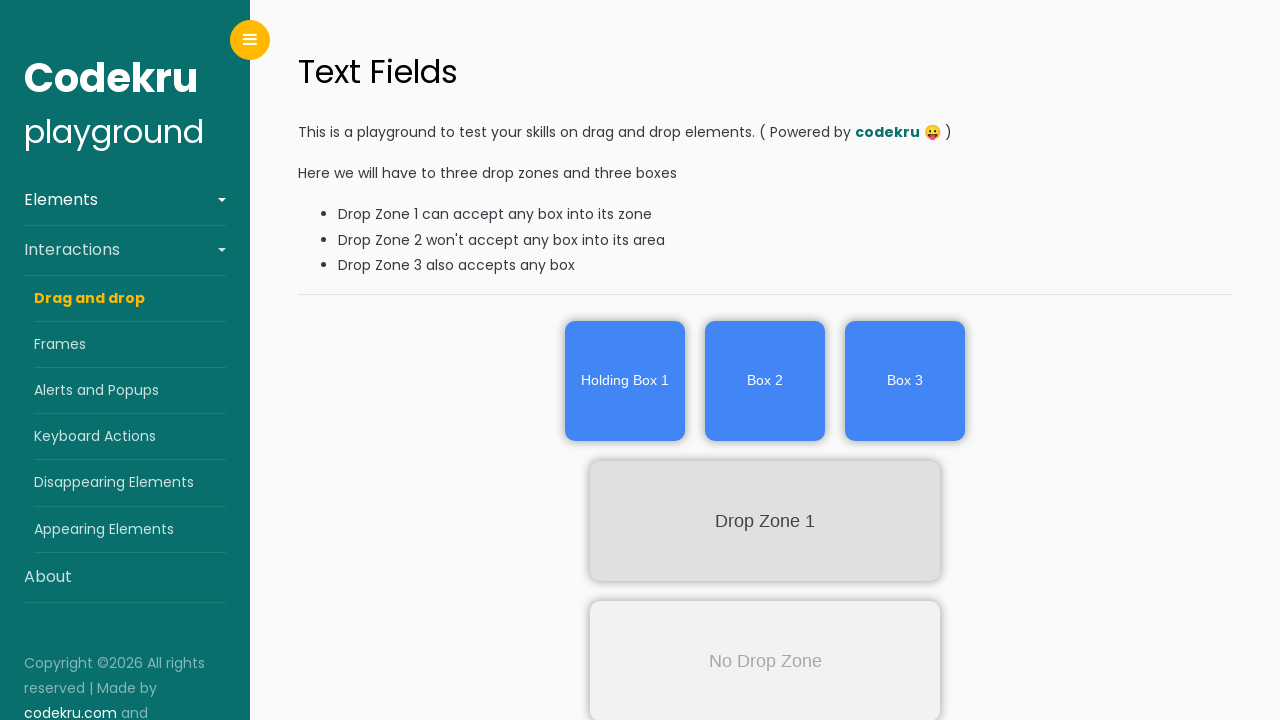

Retrieved element text while holding: 'Holding Box 1'
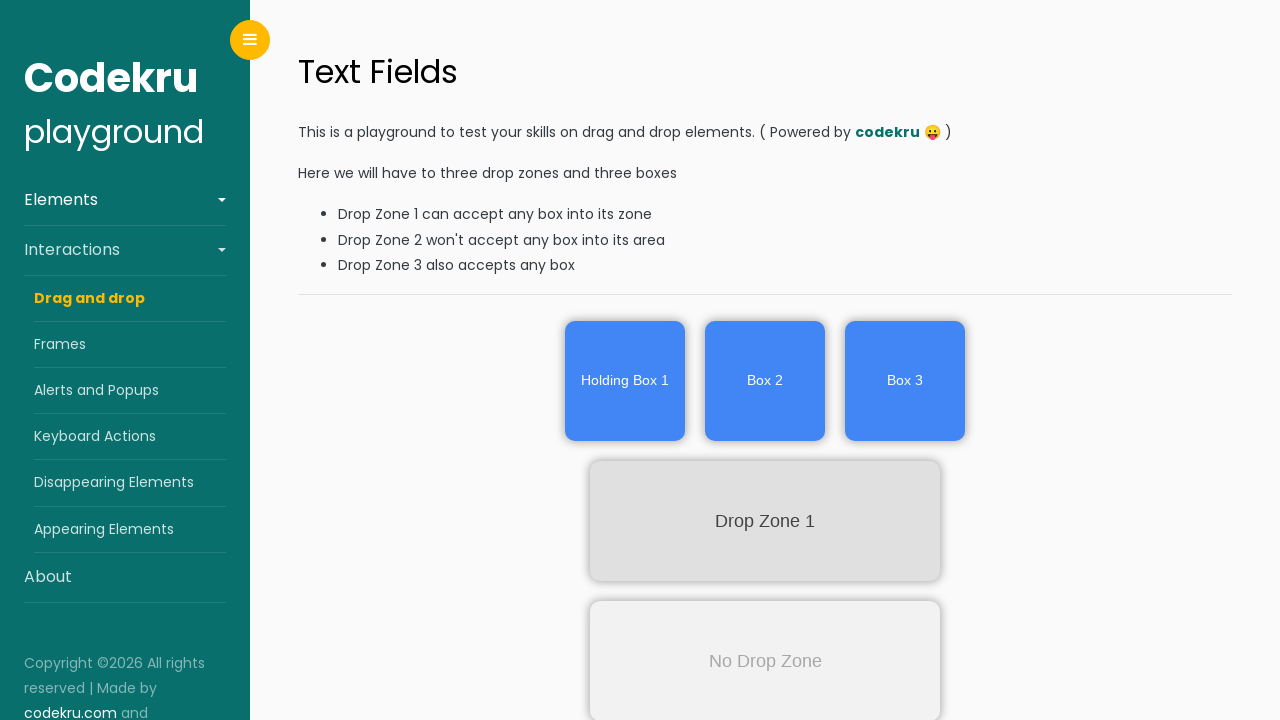

Released mouse button at (625, 381)
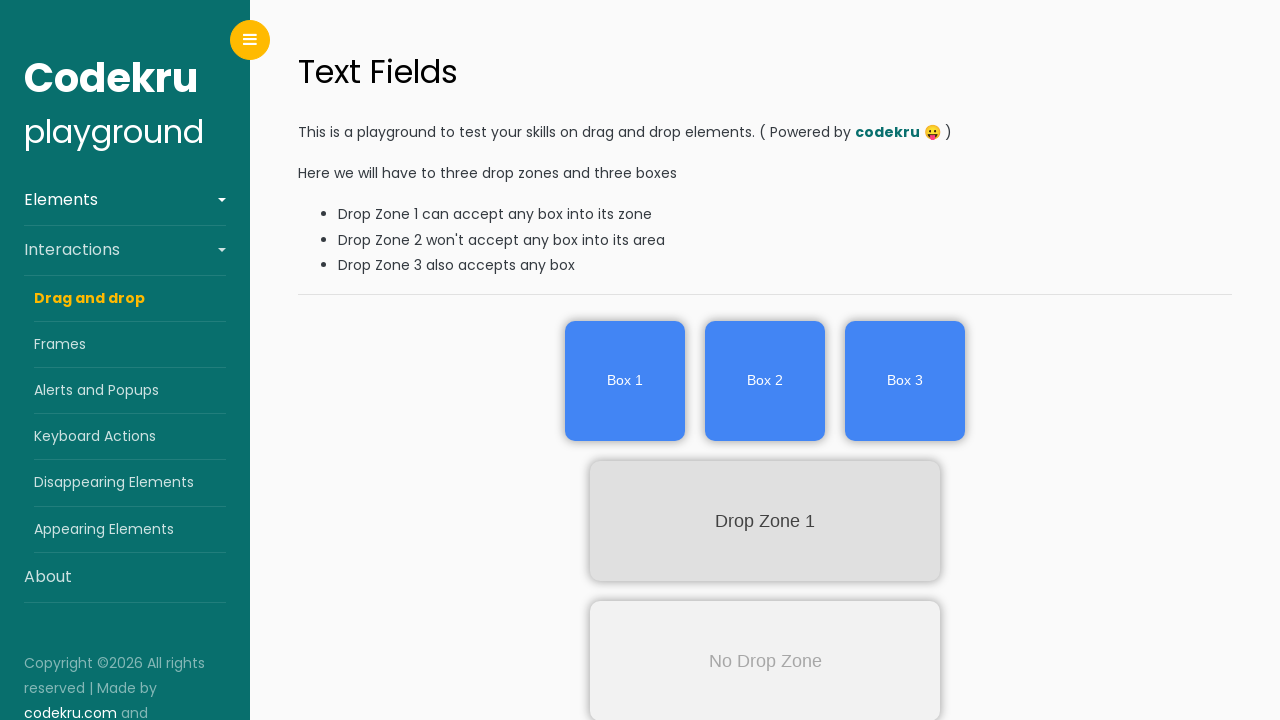

Waited 2 seconds to observe effect of click and hold interaction
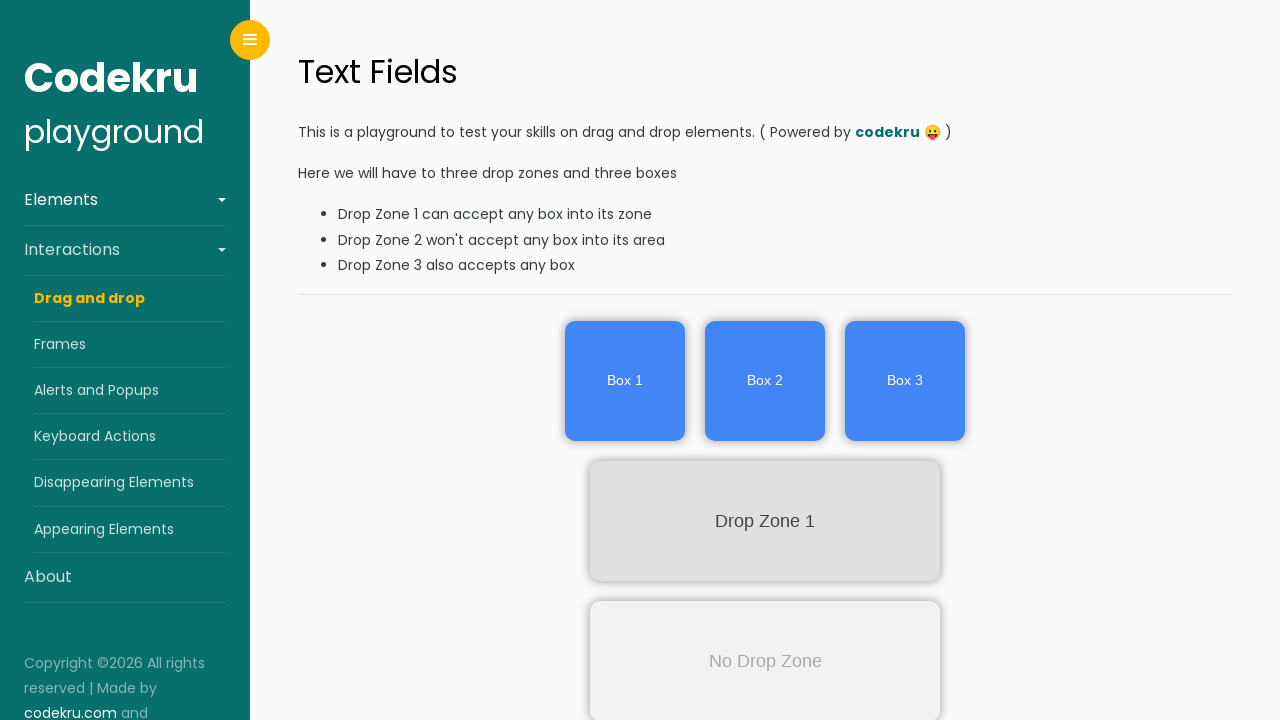

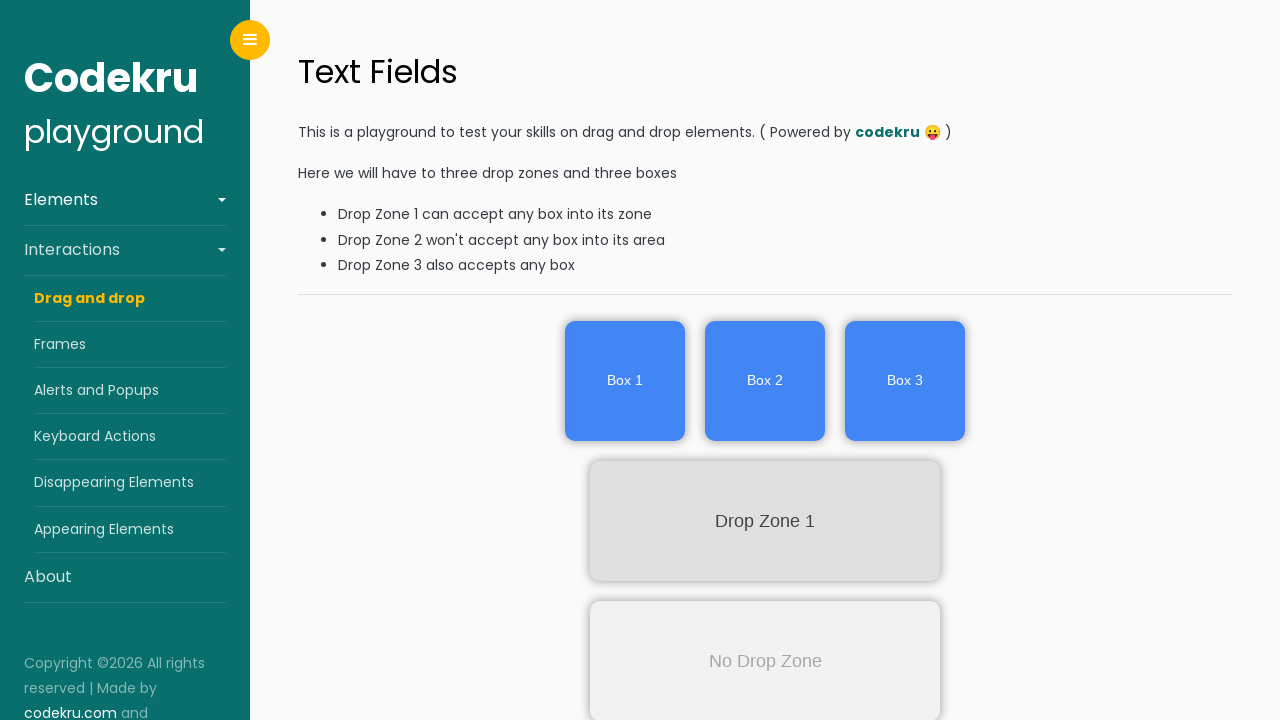